Tests a multi-select dropdown tree component by clicking to open it and selecting a specific option from the hierarchical list

Starting URL: https://www.jqueryscript.net/demo/Drop-Down-Combo-Tree/

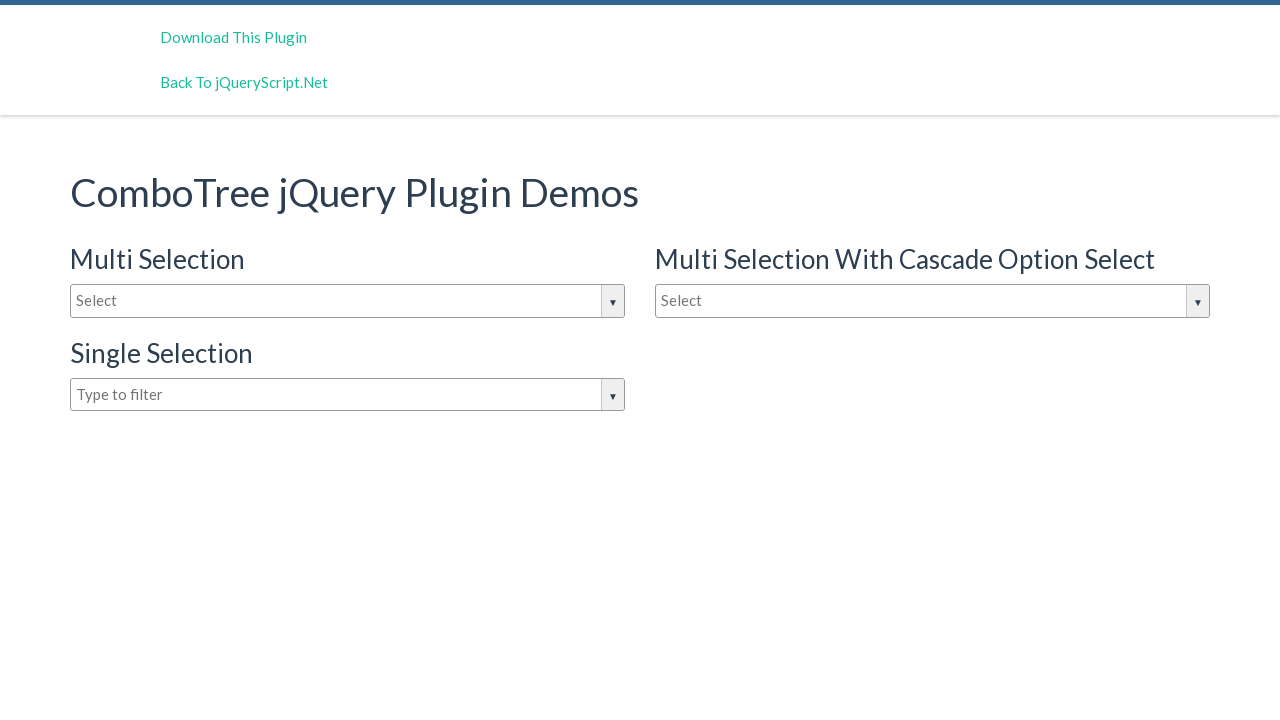

Clicked on the dropdown input box to open the multi-select tree at (348, 301) on #justAnInputBox
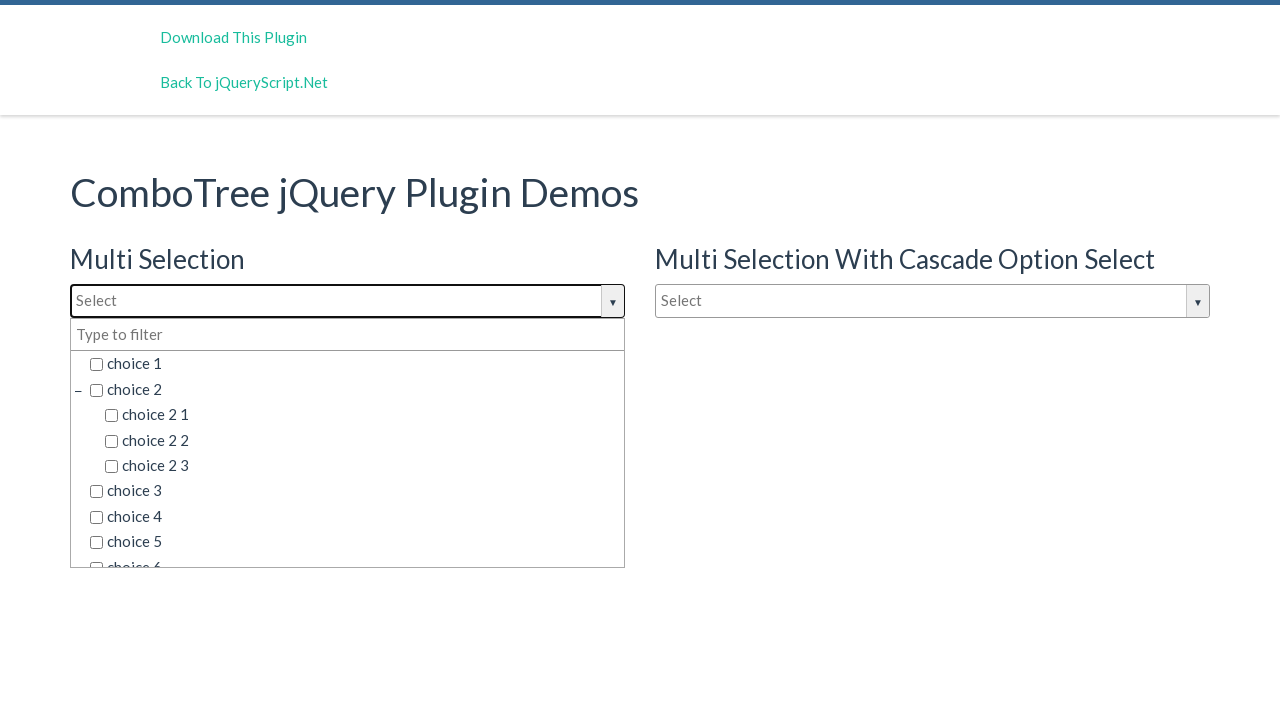

Waited for dropdown options to load
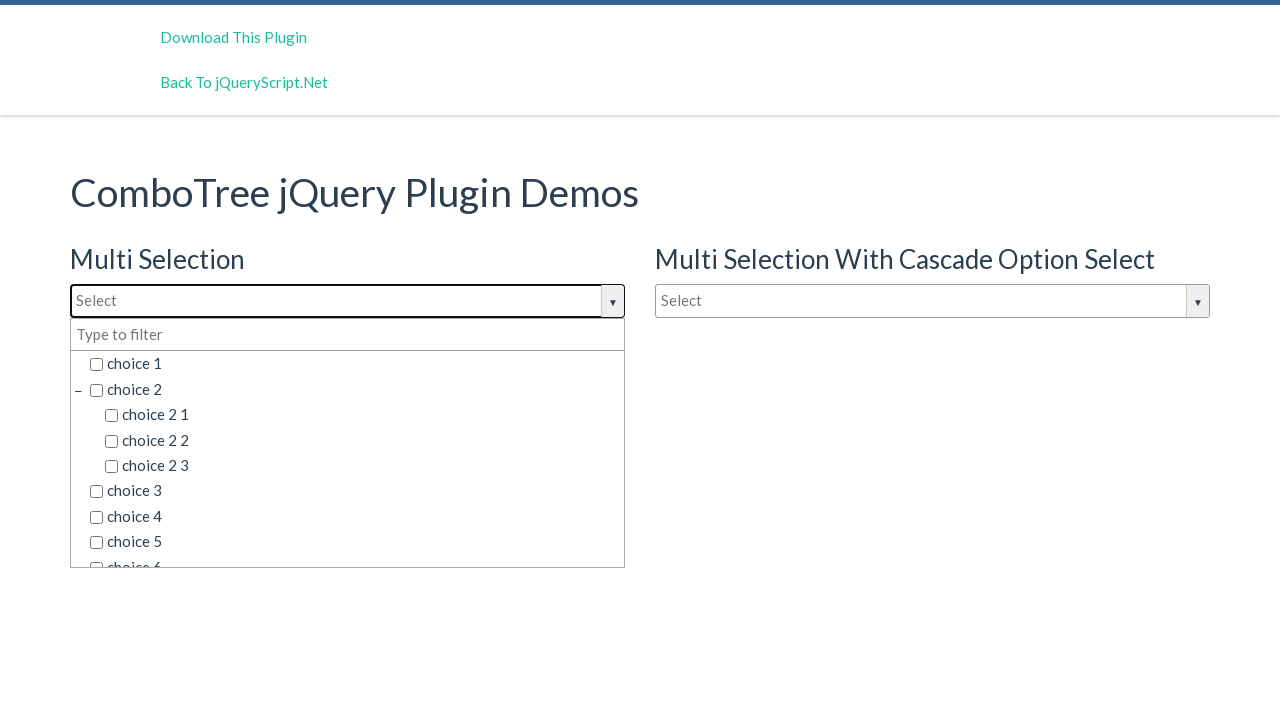

Selected 'choice 6 2 1' from the dropdown tree
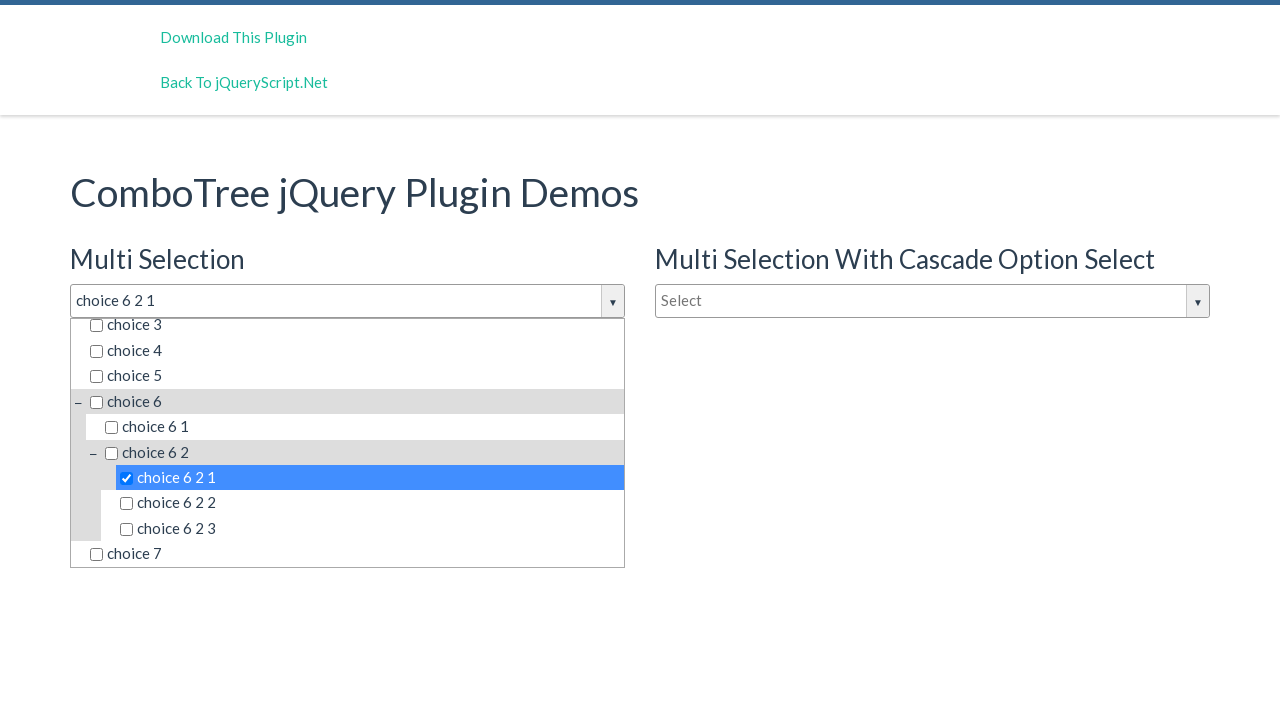

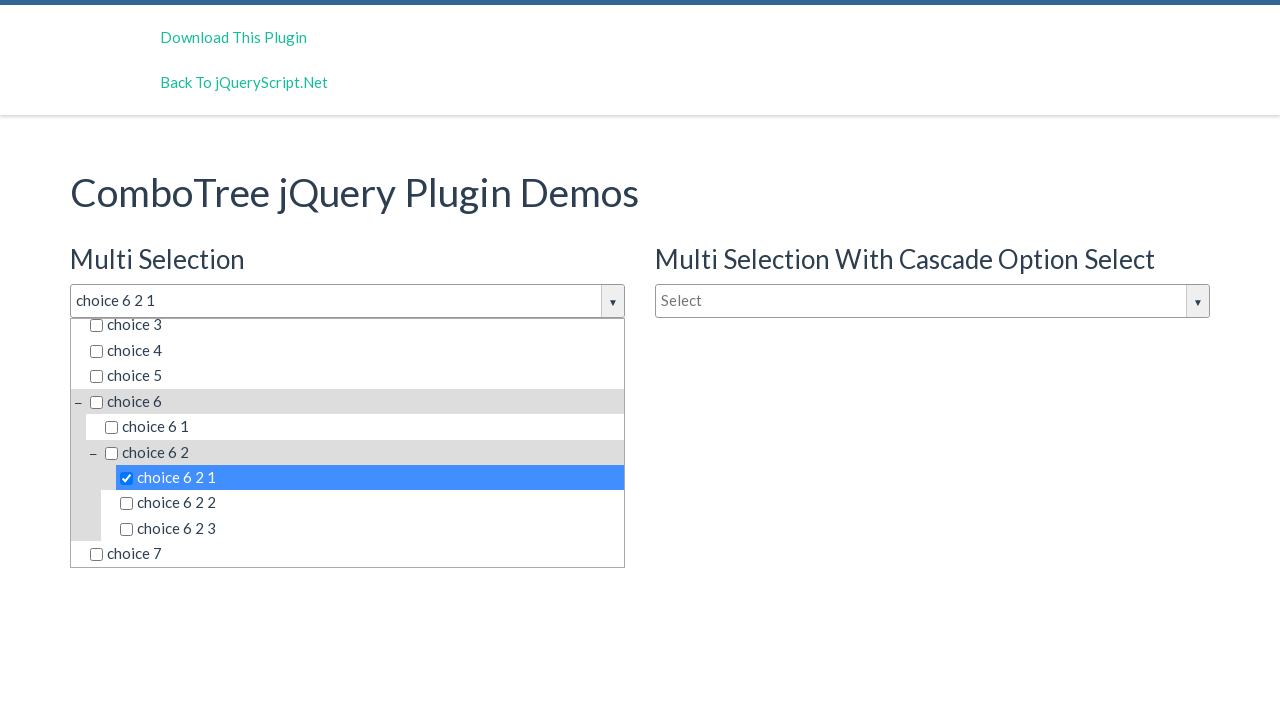